Tests departure and arrival location dropdowns by selecting Bengaluru as departure and Chennai as arrival, then verifying the selections

Starting URL: https://rahulshettyacademy.com/dropdownsPractise/

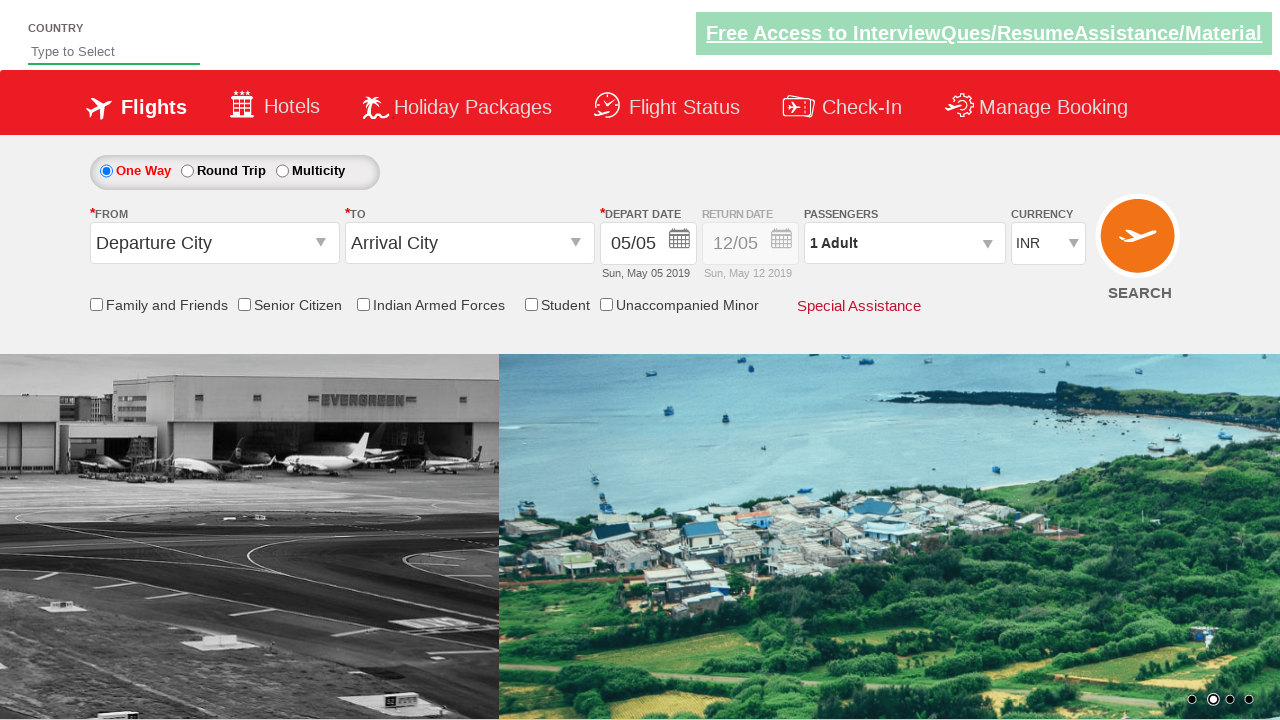

Departure dropdown is visible
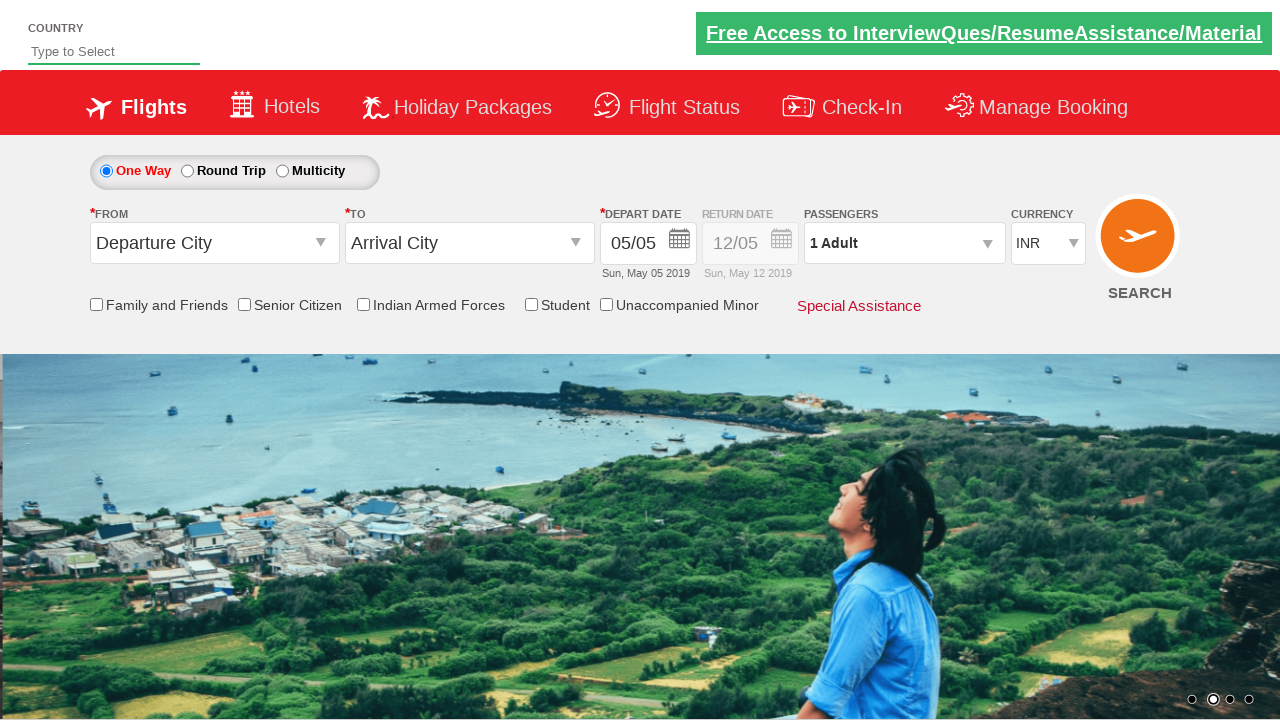

Clicked departure dropdown to open it at (214, 243) on #ctl00_mainContent_ddl_originStation1_CTXT
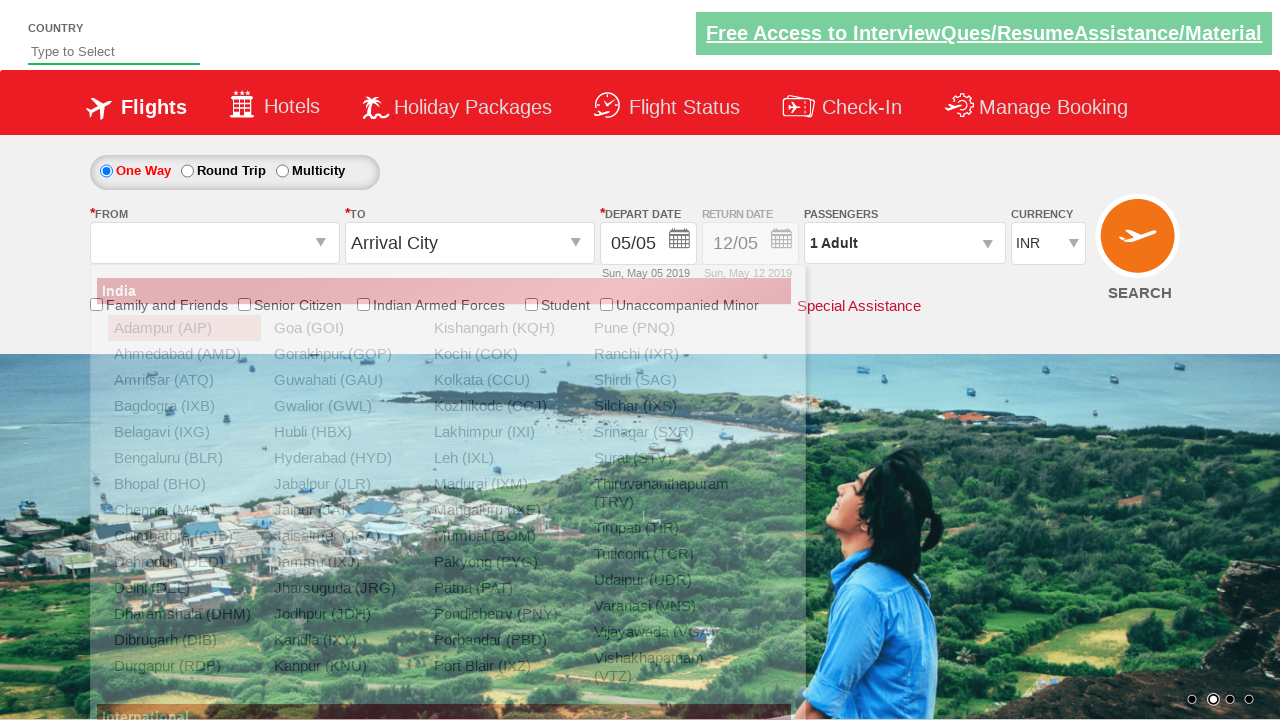

Bengaluru option is visible in dropdown
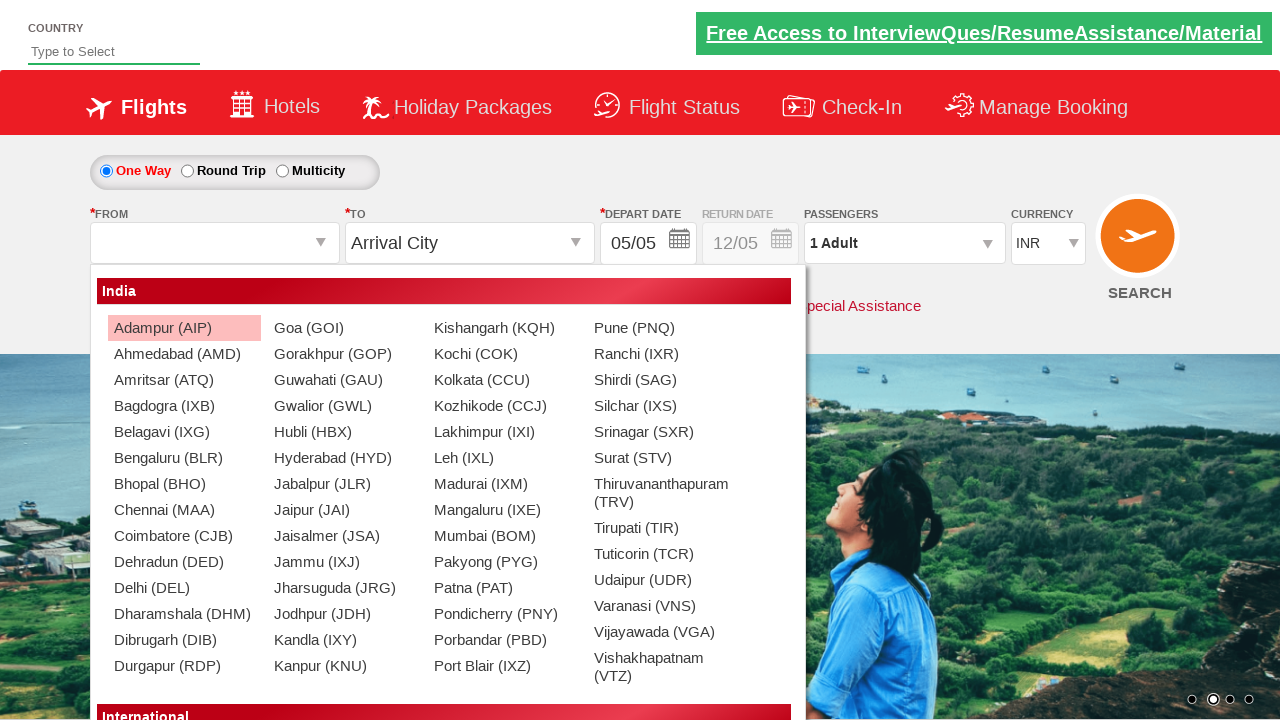

Selected Bengaluru as departure location at (184, 458) on xpath=//a[@value='BLR']
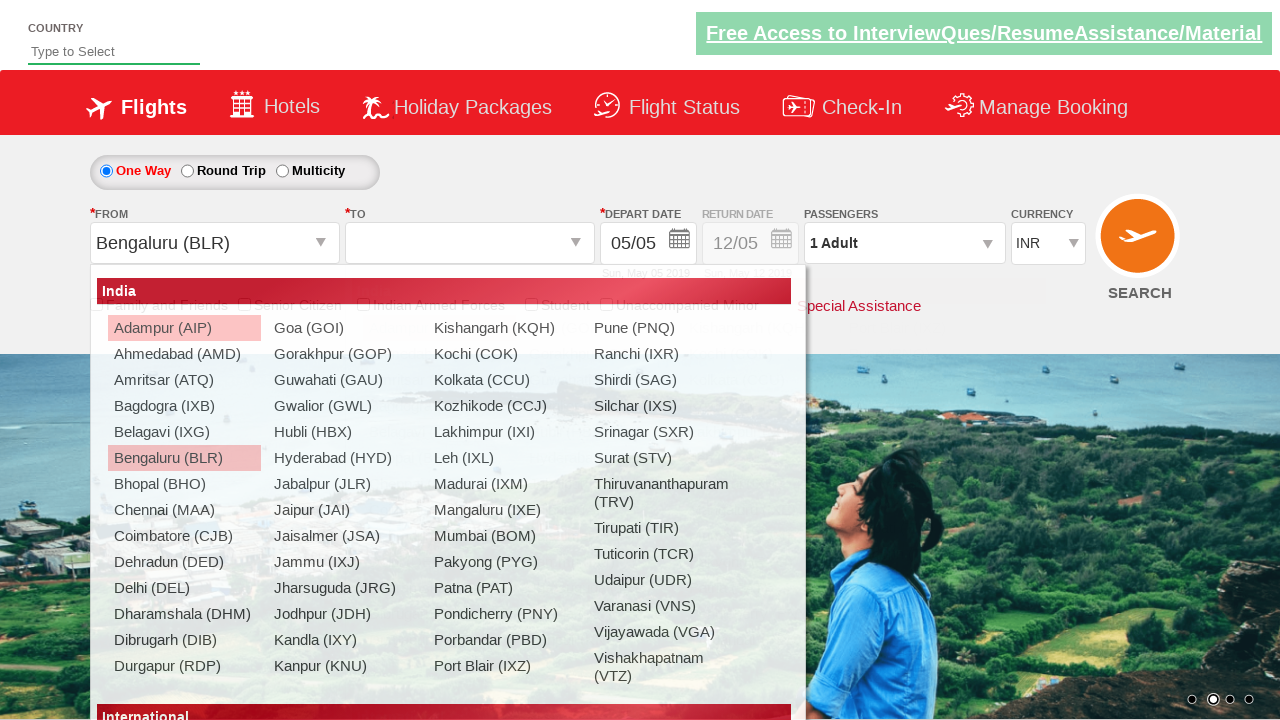

Verified Bengaluru (BLR) is selected as departure
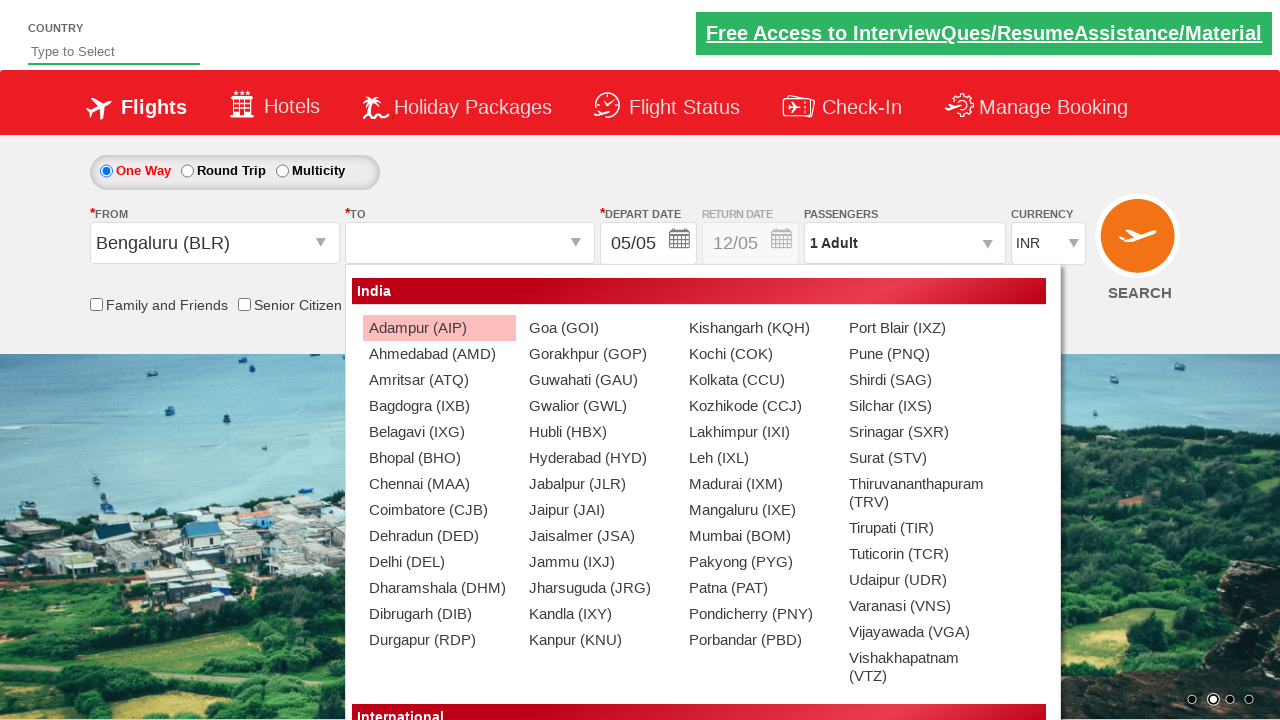

Chennai option is visible in arrival dropdown
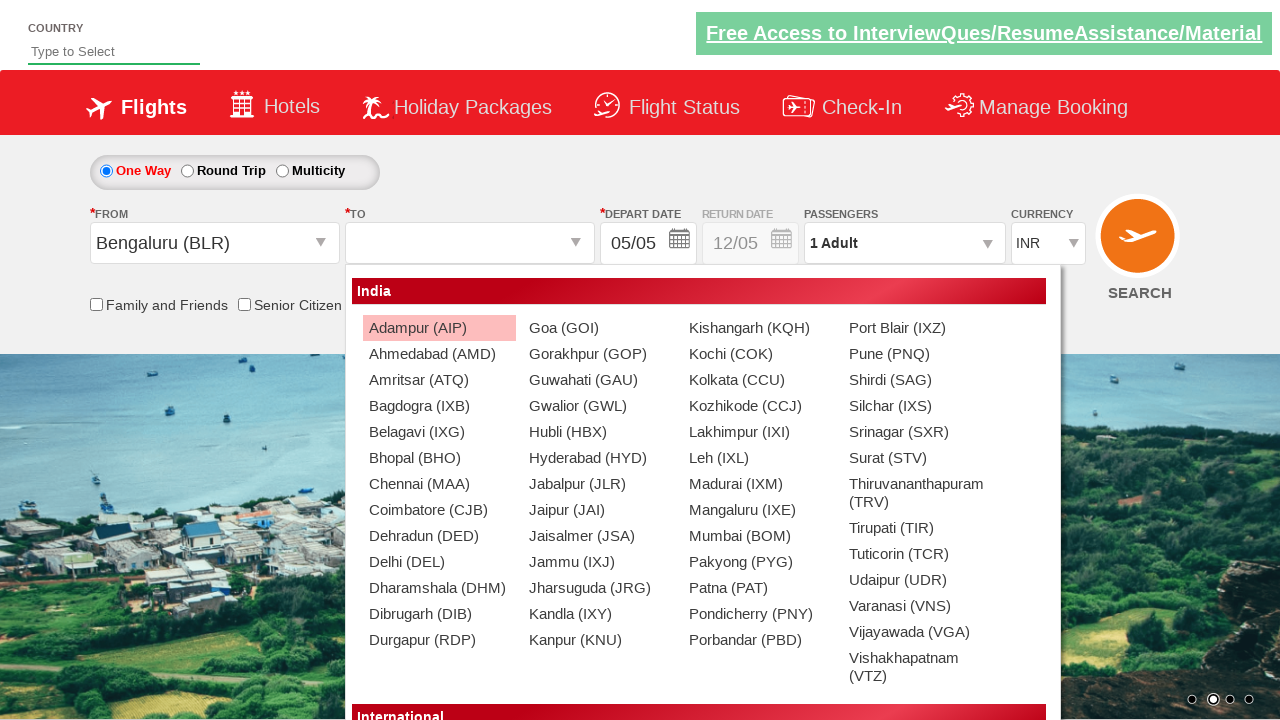

Selected Chennai as arrival location at (439, 484) on (//a[@value='MAA'])[2]
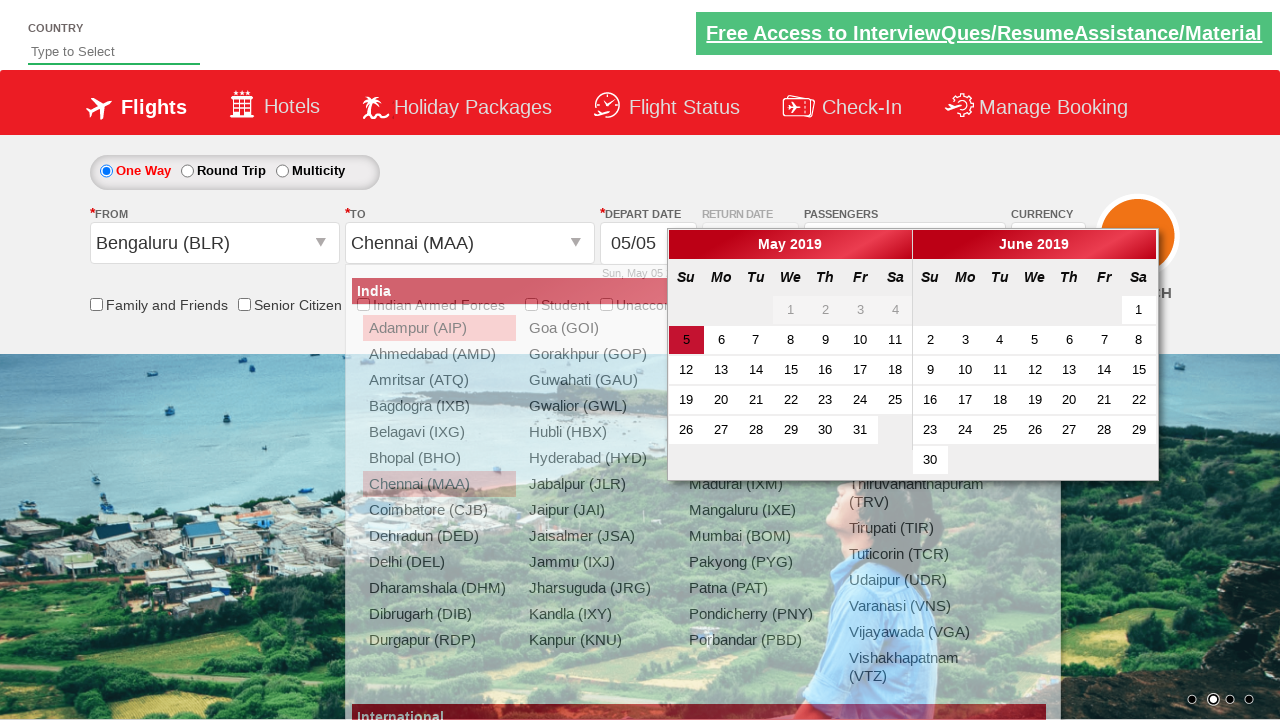

Verified Chennai (MAA) is selected as arrival
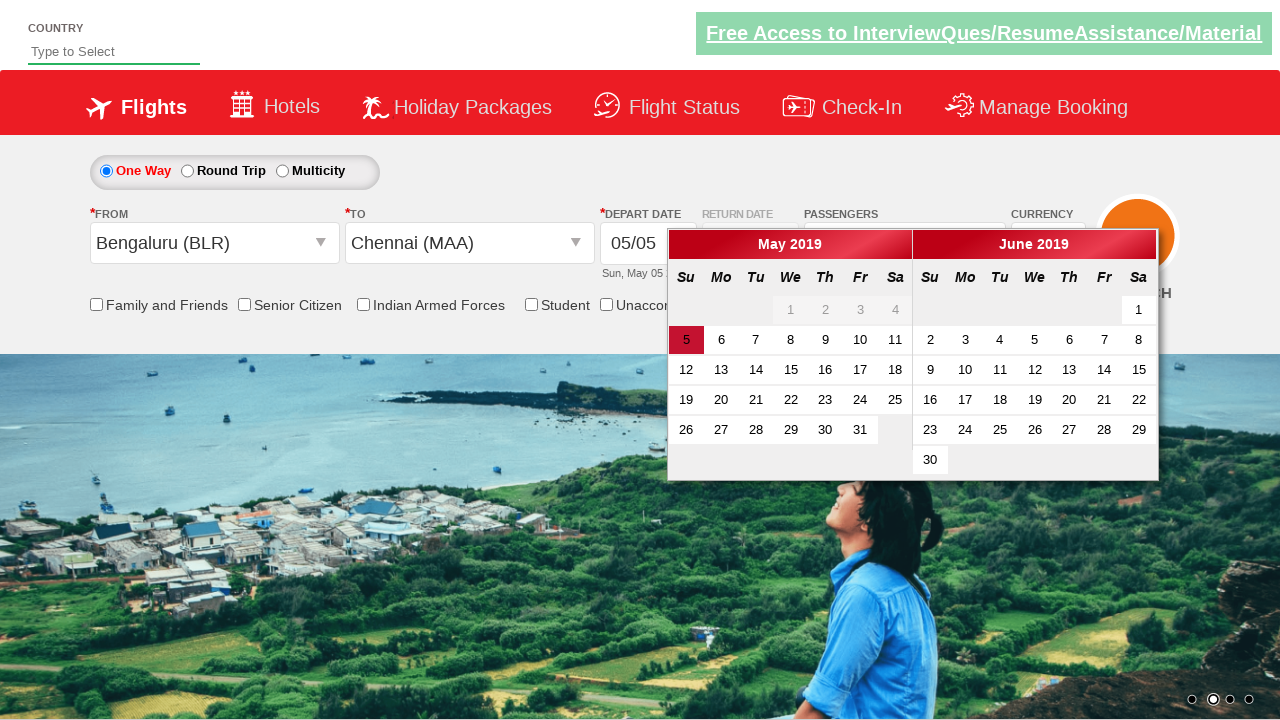

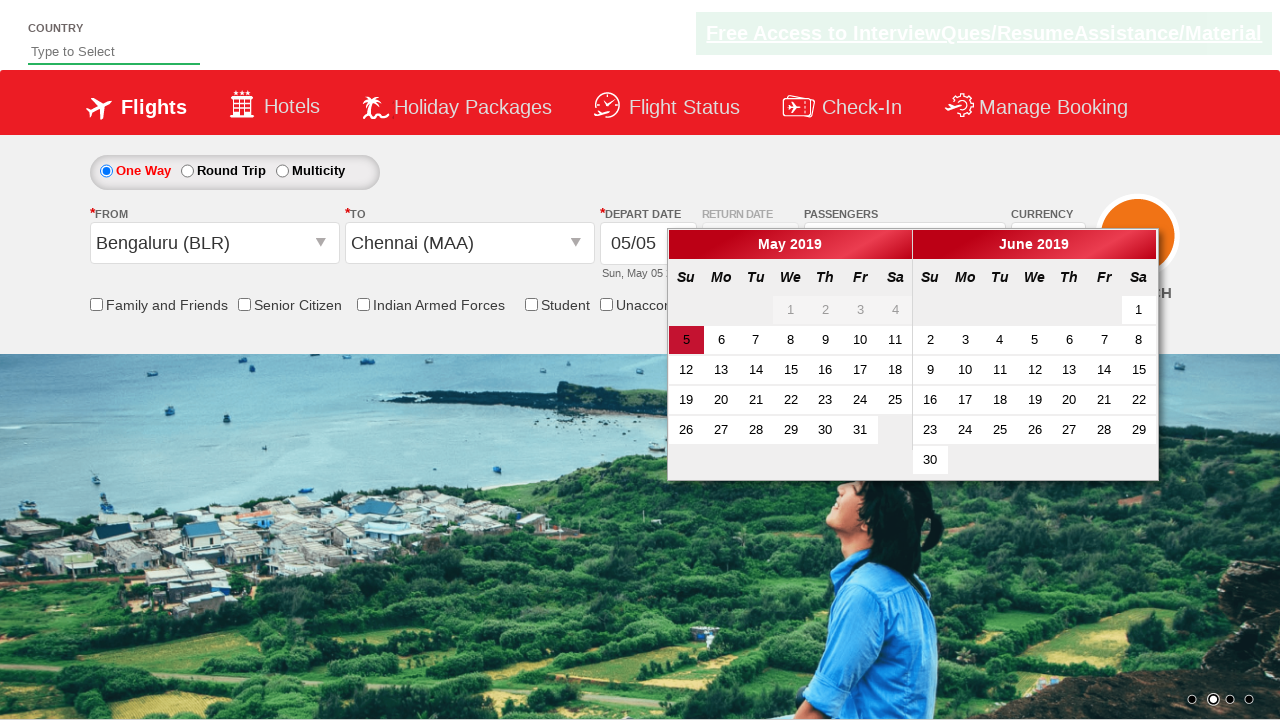